Tests a complete form submission flow by filling in personal information fields (first name, last name, job title), selecting education level via radio button, checking a checkbox, selecting experience from dropdown, entering a date, and submitting the form.

Starting URL: https://formy-project.herokuapp.com/form

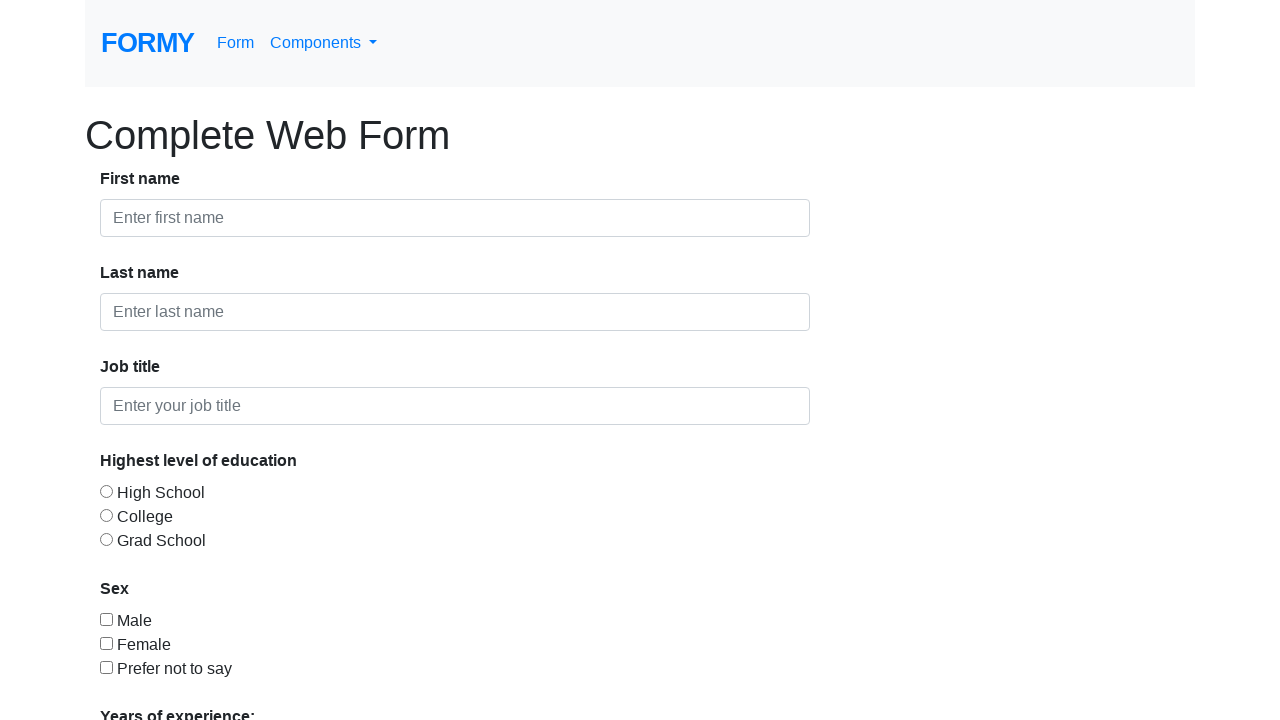

Filled first name field with 'Sutarno' on #first-name
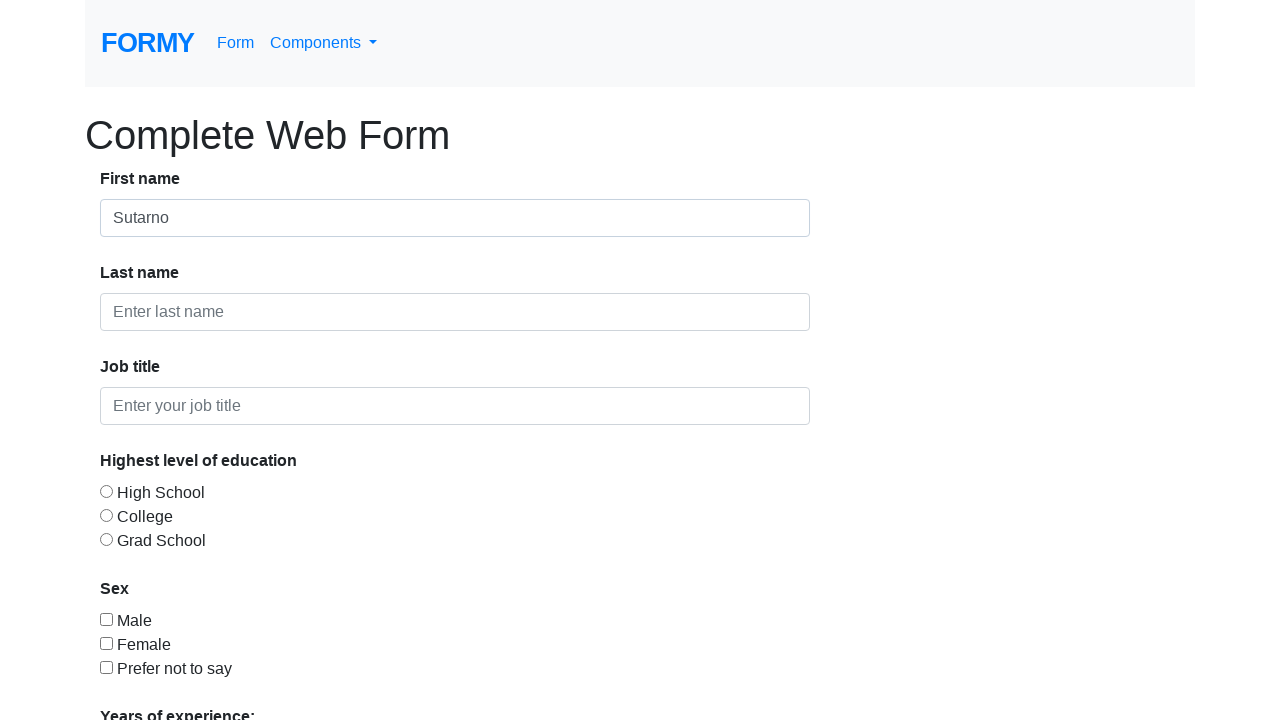

Filled last name field with 'Wibowo' on #last-name
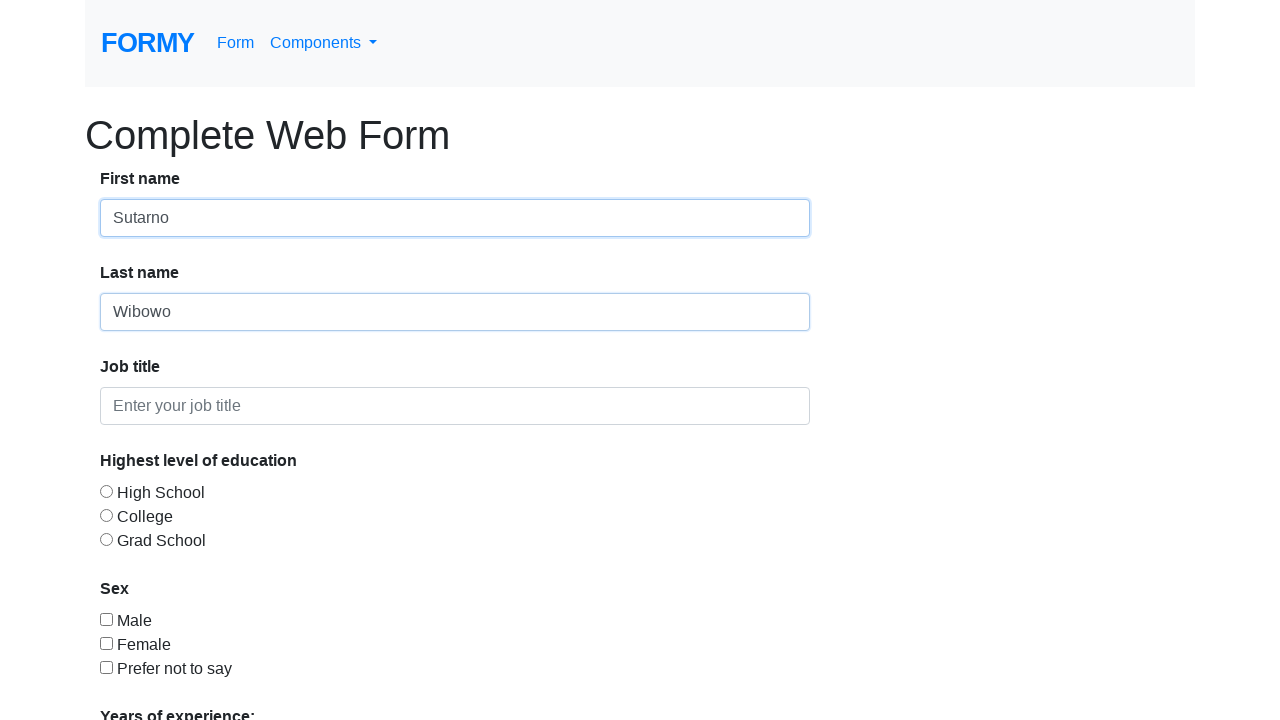

Filled job title field with 'Quality Assurance' on #job-title
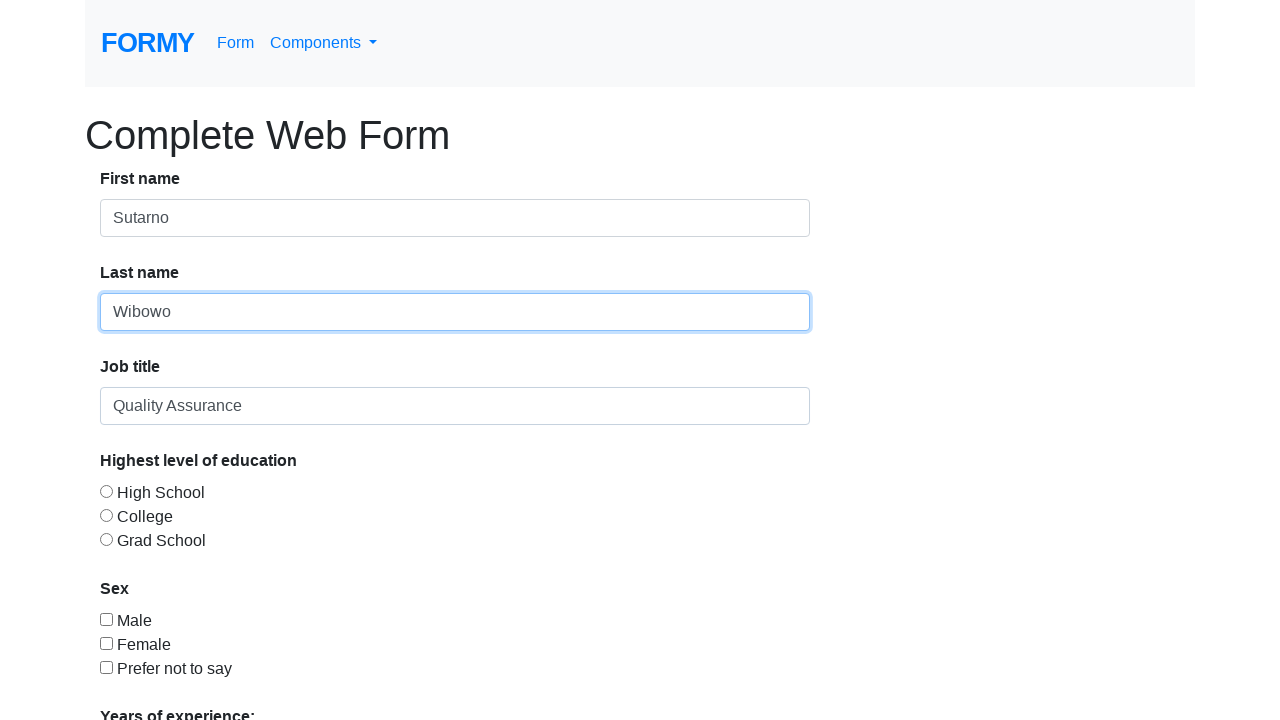

Selected College education level via radio button at (106, 515) on #radio-button-2
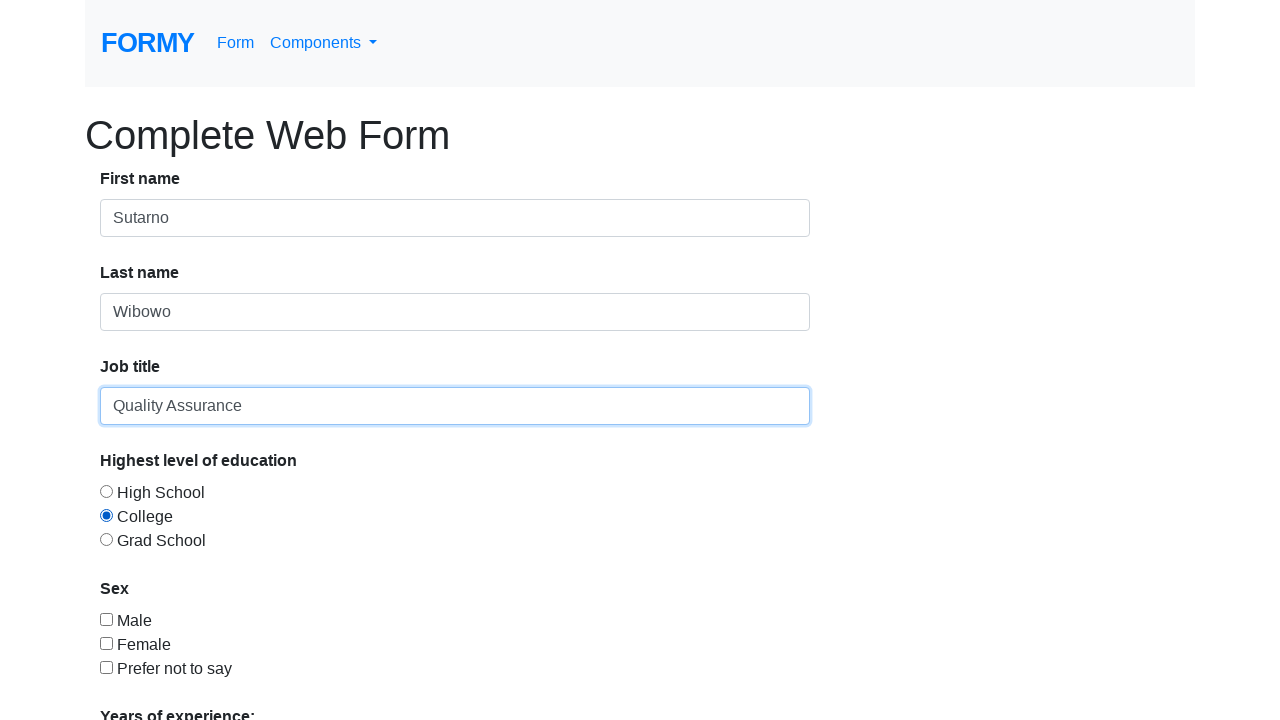

Checked the sex checkbox at (106, 619) on #checkbox-1
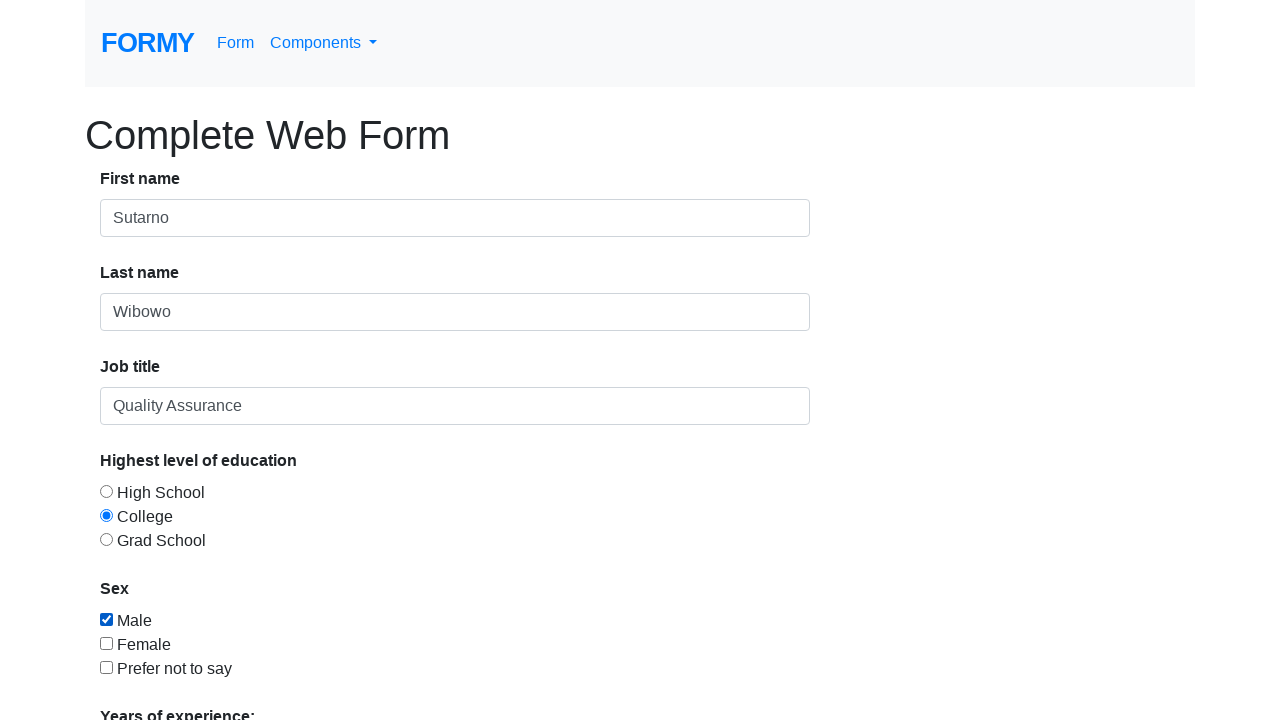

Selected 5-9 years of experience from dropdown on #select-menu
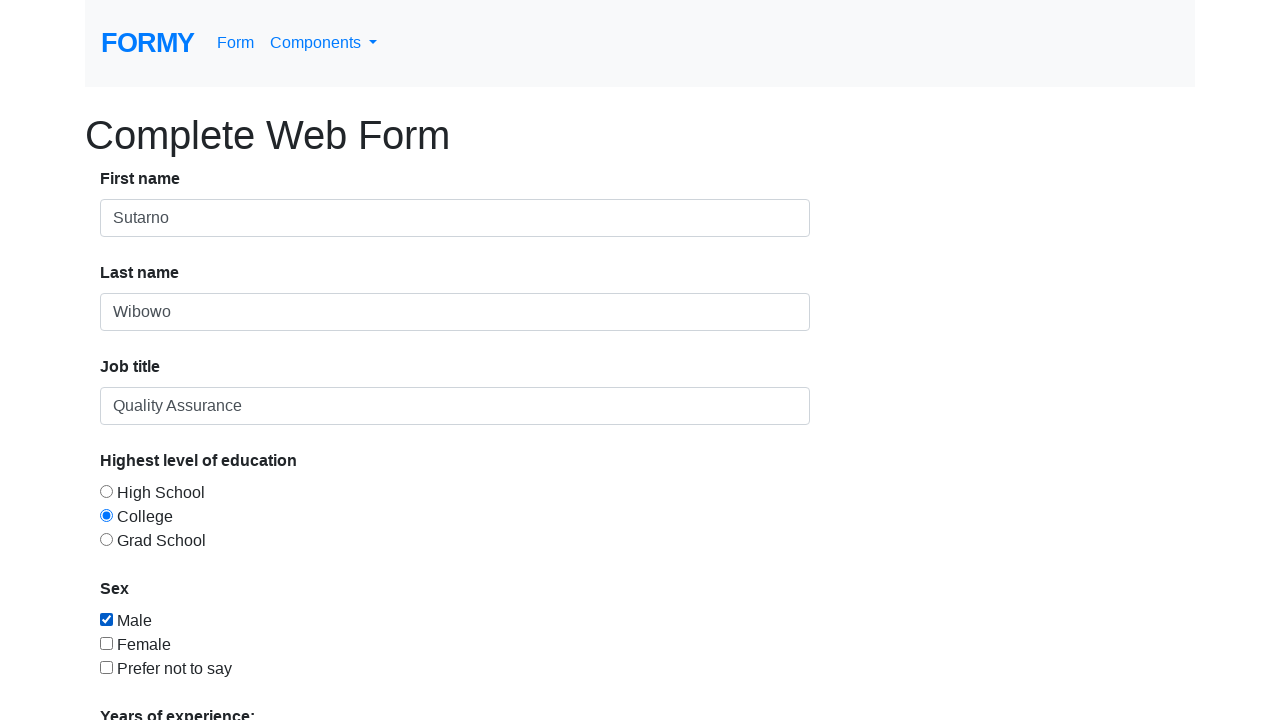

Filled date picker field with '13/09/2022' on #datepicker
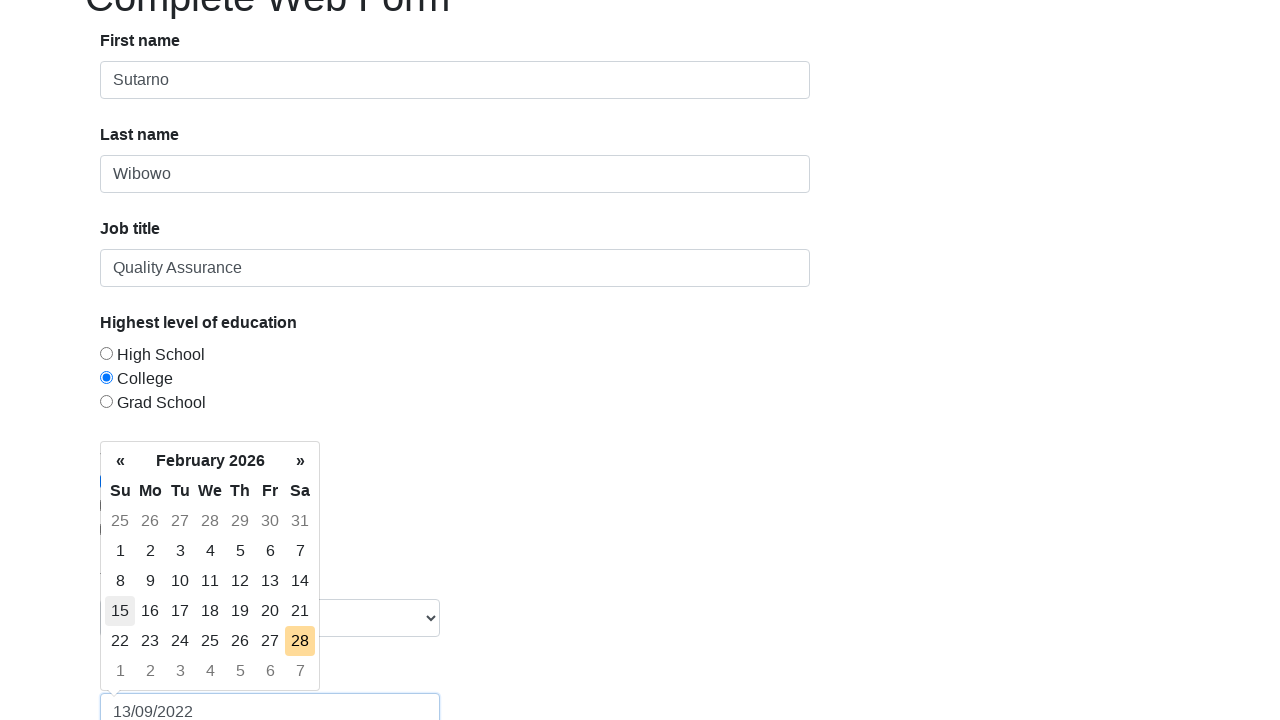

Pressed Tab key to confirm date entry
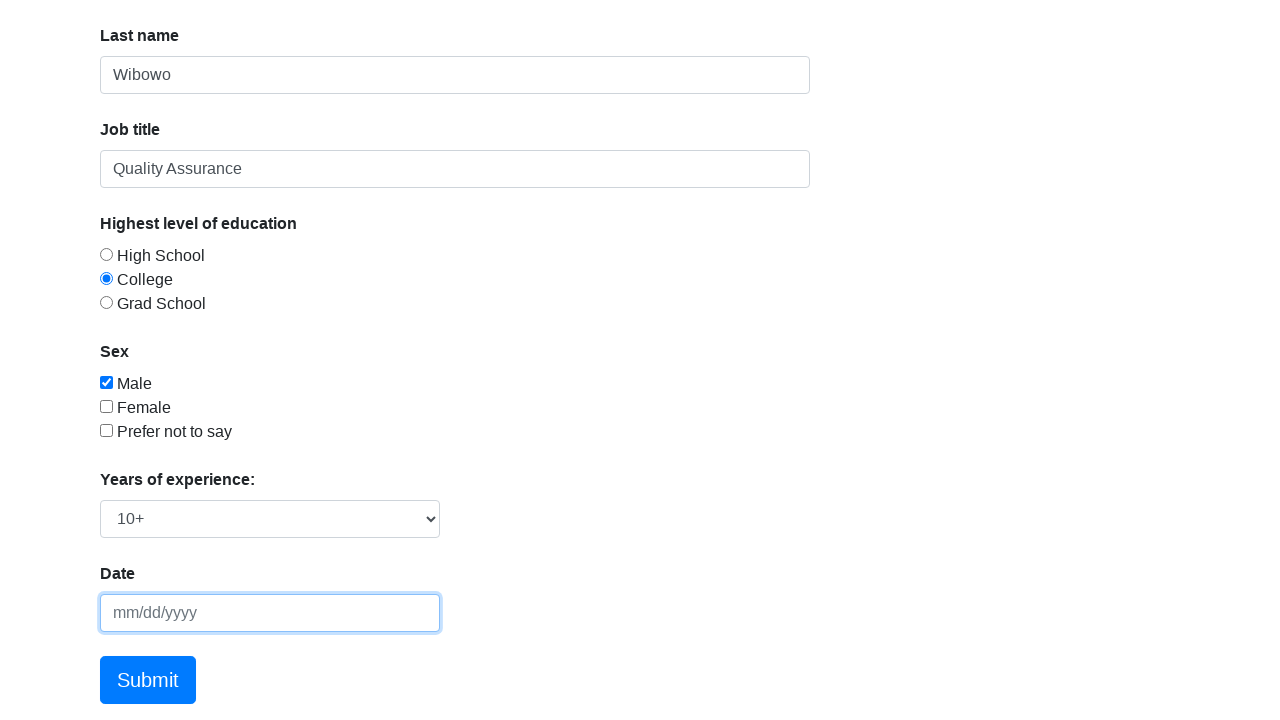

Clicked Submit button to complete form submission at (148, 680) on text=Submit
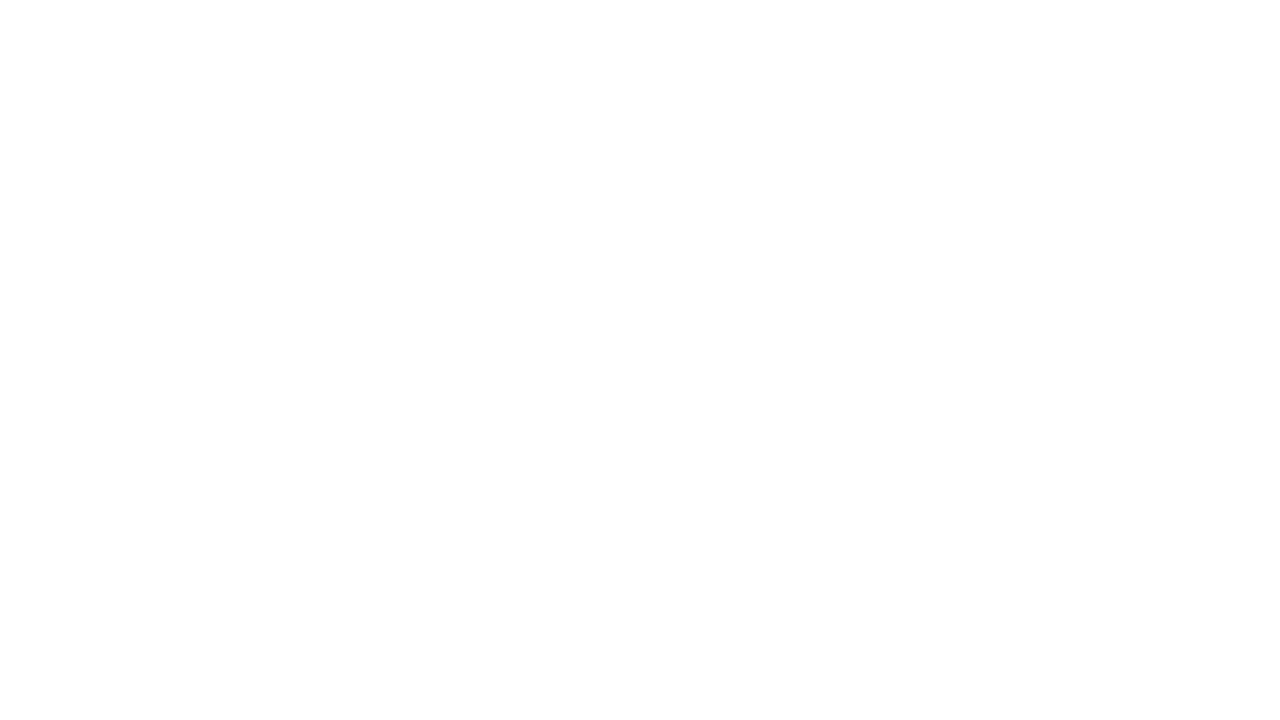

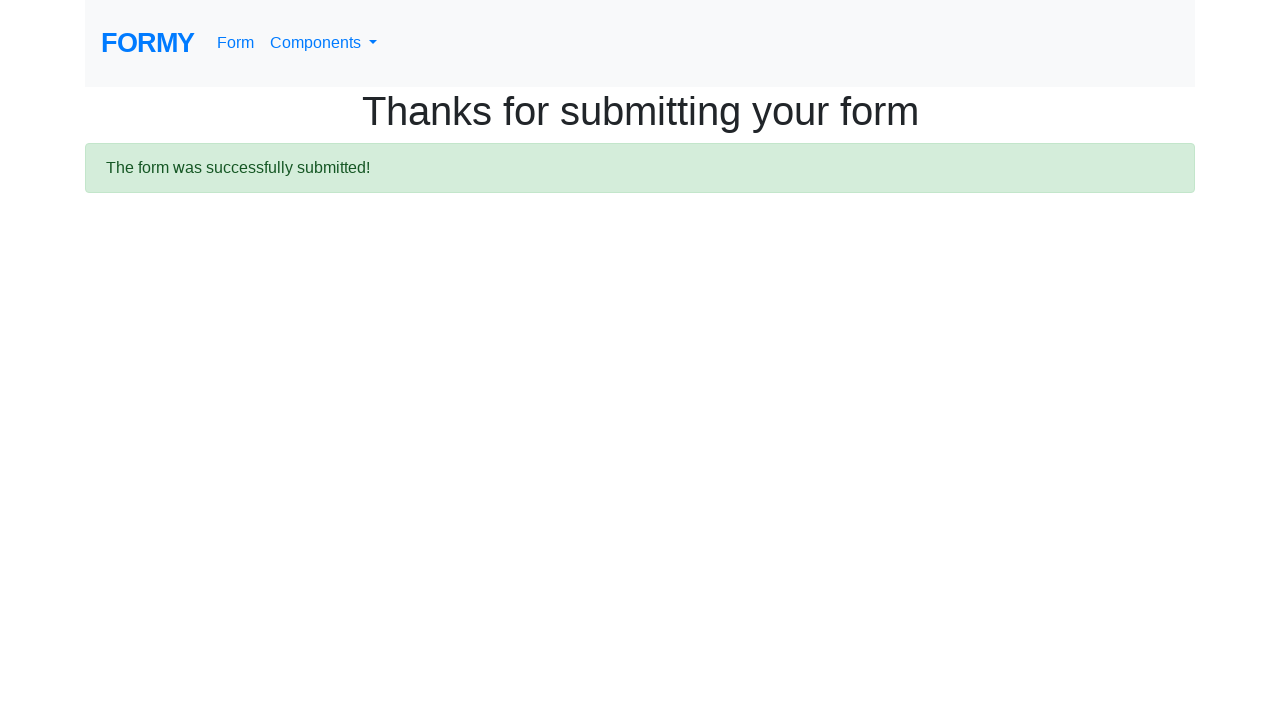